Tests registration form validation for invalid phone number formats - too many digits and invalid prefix

Starting URL: https://alada.vn/tai-khoan/dang-ky.html

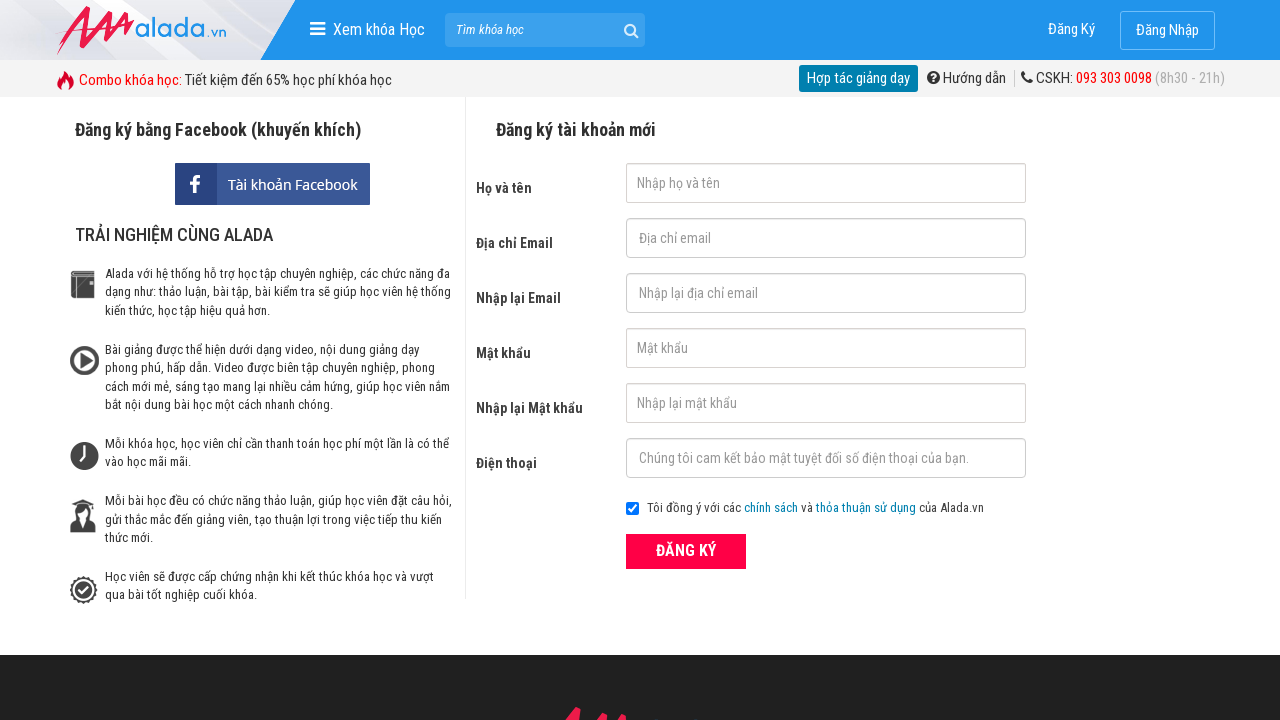

Cleared first name field on #txtFirstname
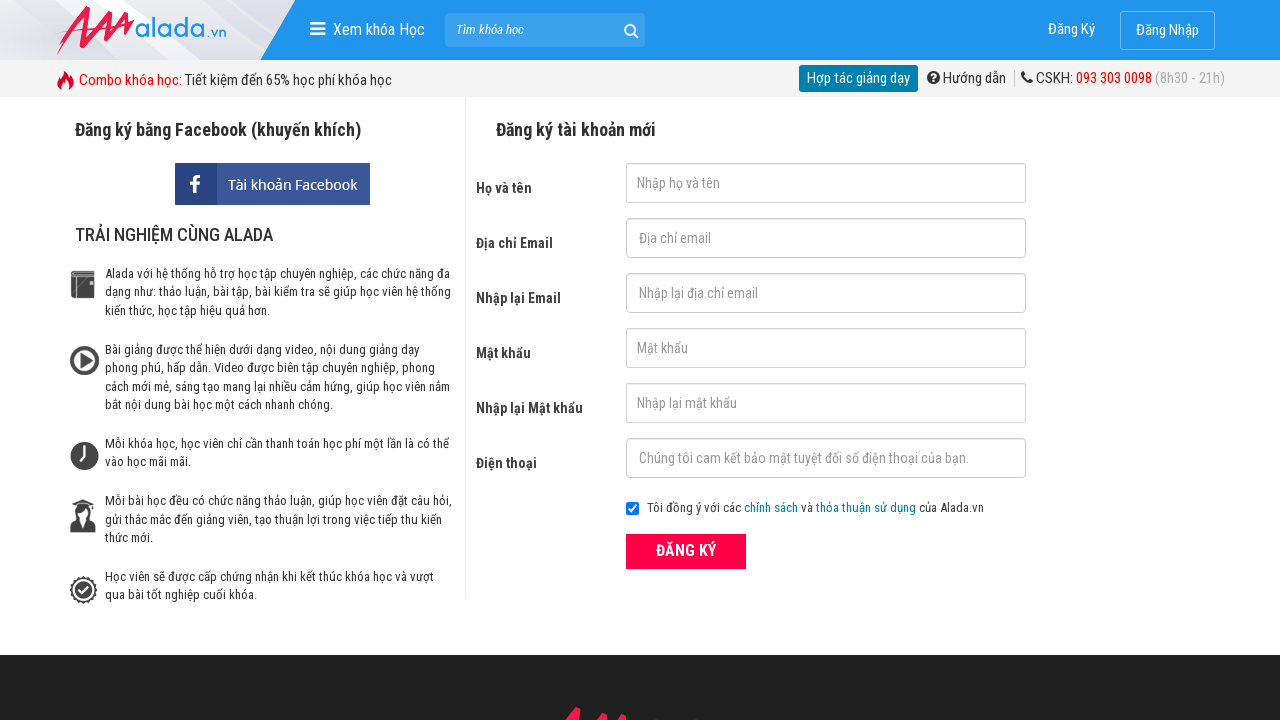

Cleared email field on #txtEmail
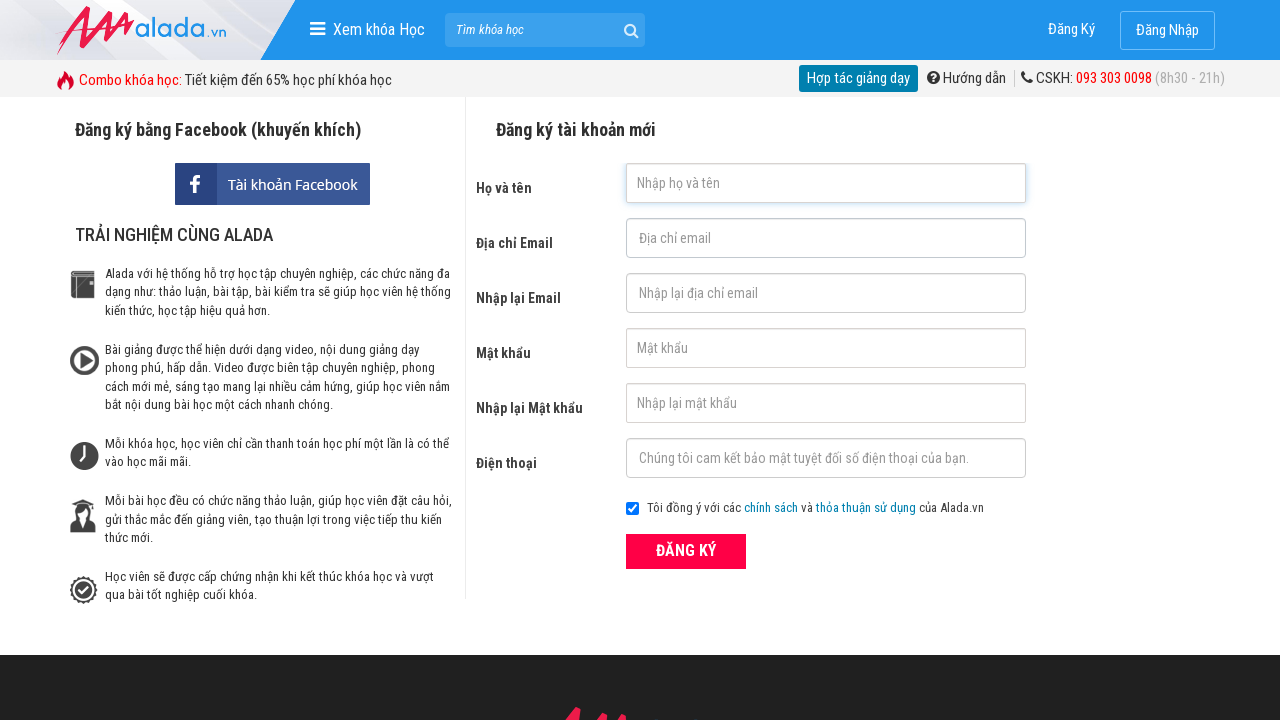

Cleared confirm email field on #txtCEmail
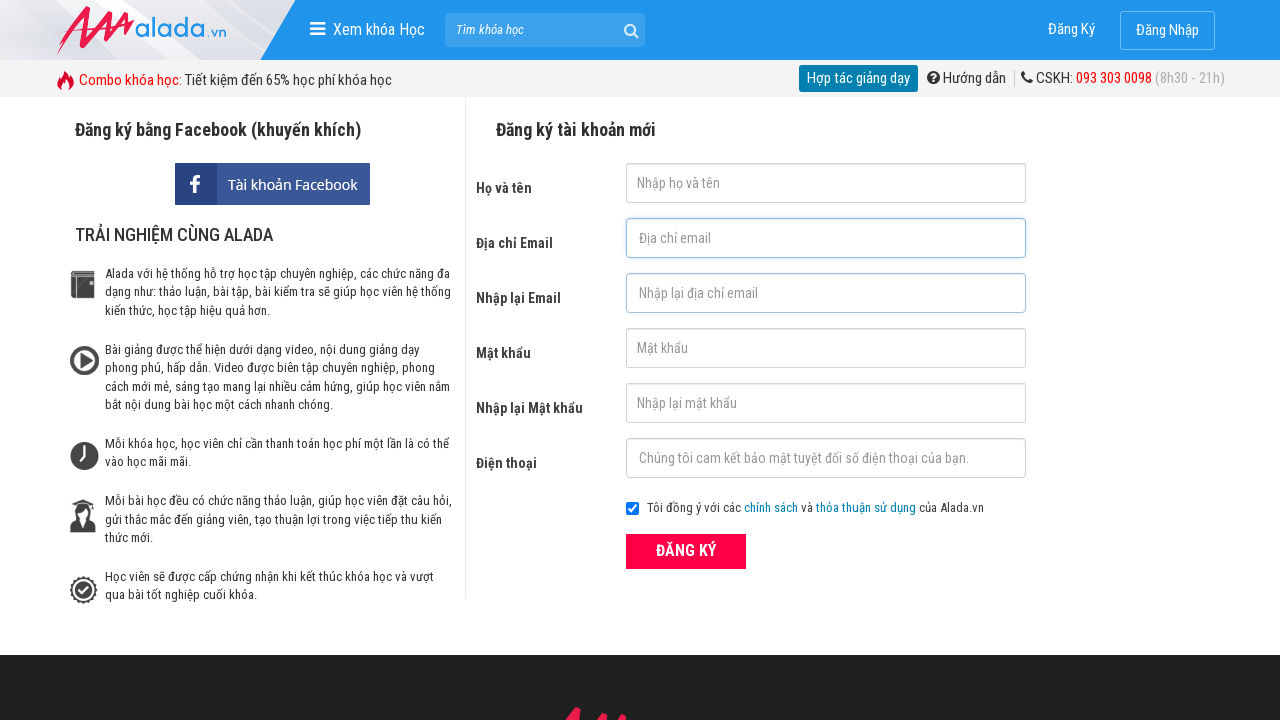

Cleared password field on #txtPassword
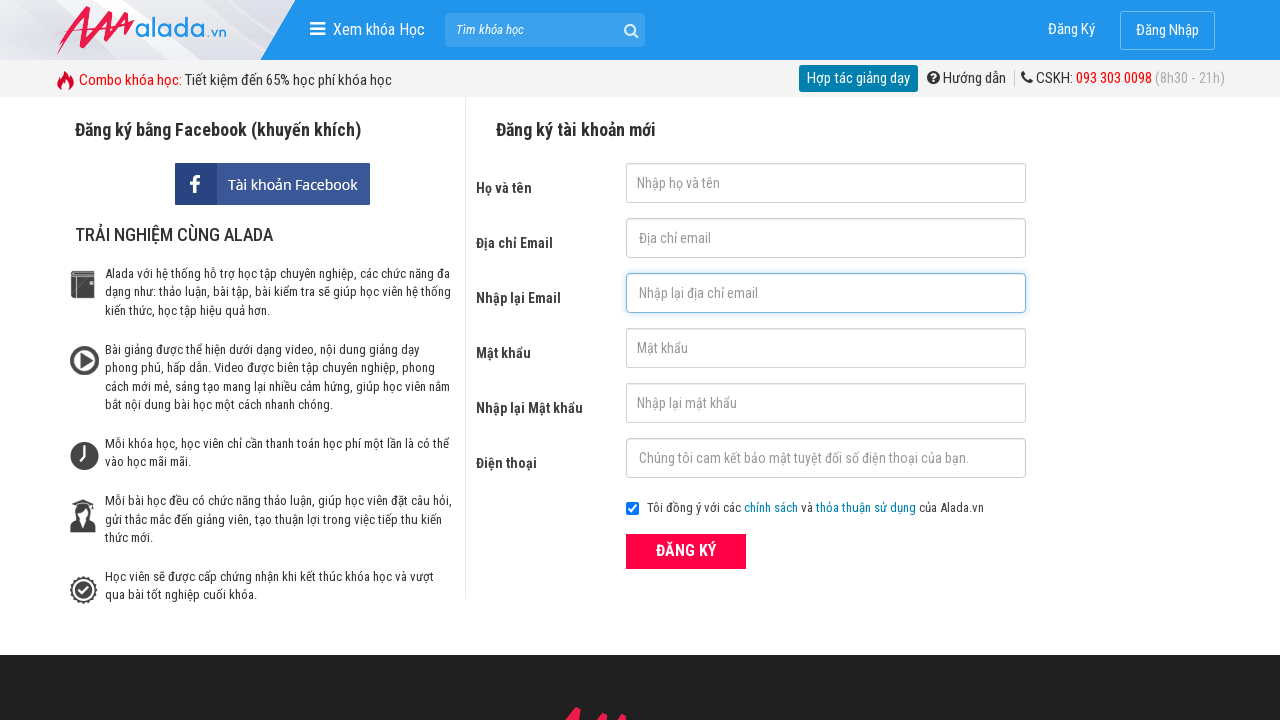

Cleared confirm password field on #txtCPassword
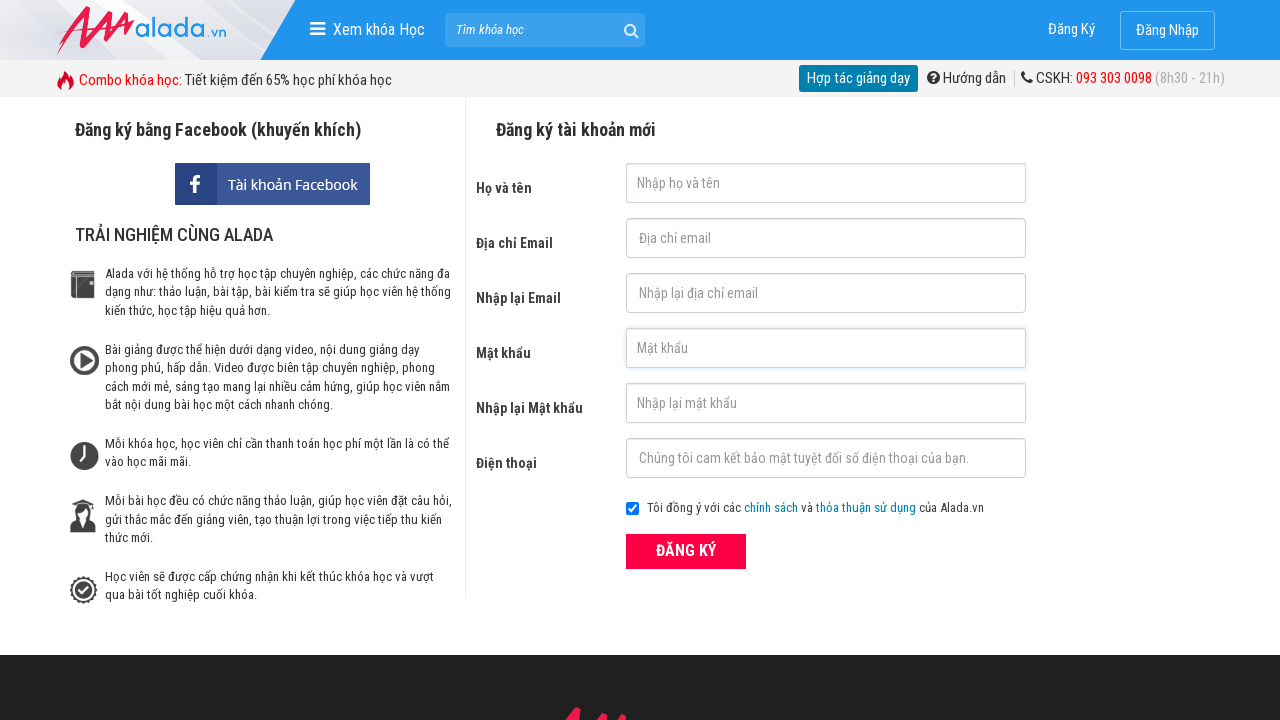

Cleared phone field on #txtPhone
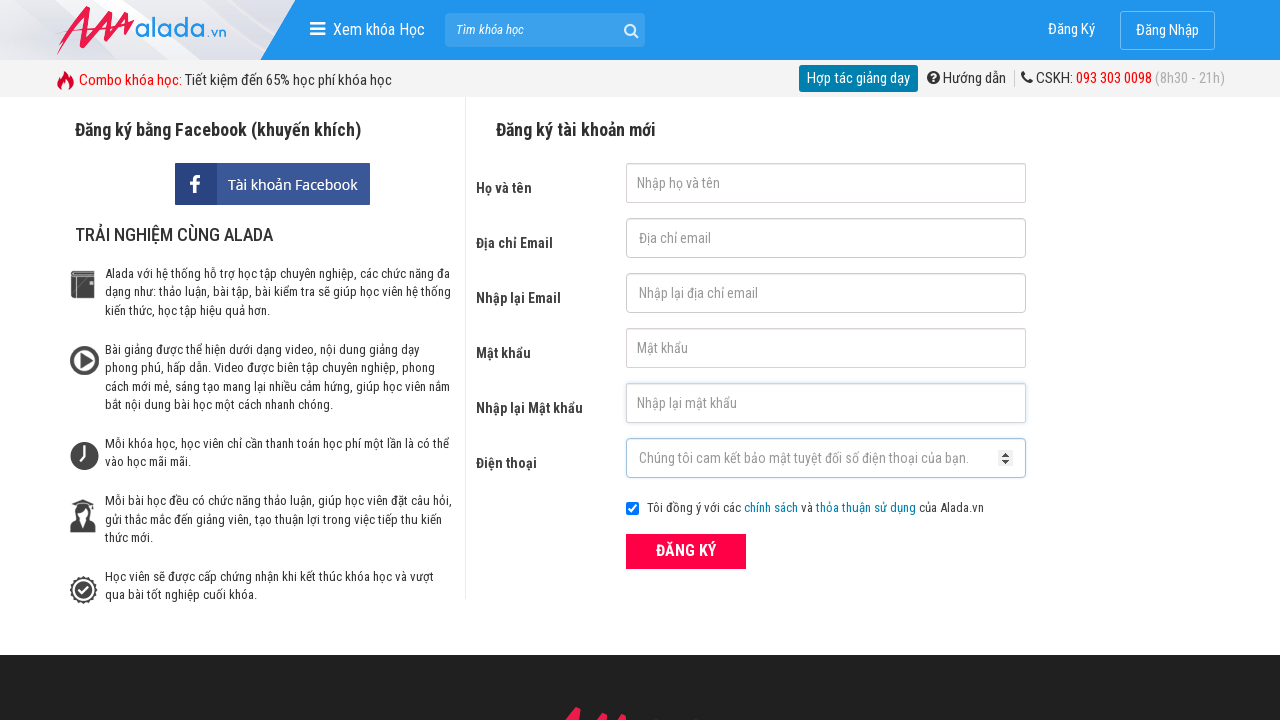

Filled first name with 'Vo Quoc Bao' on #txtFirstname
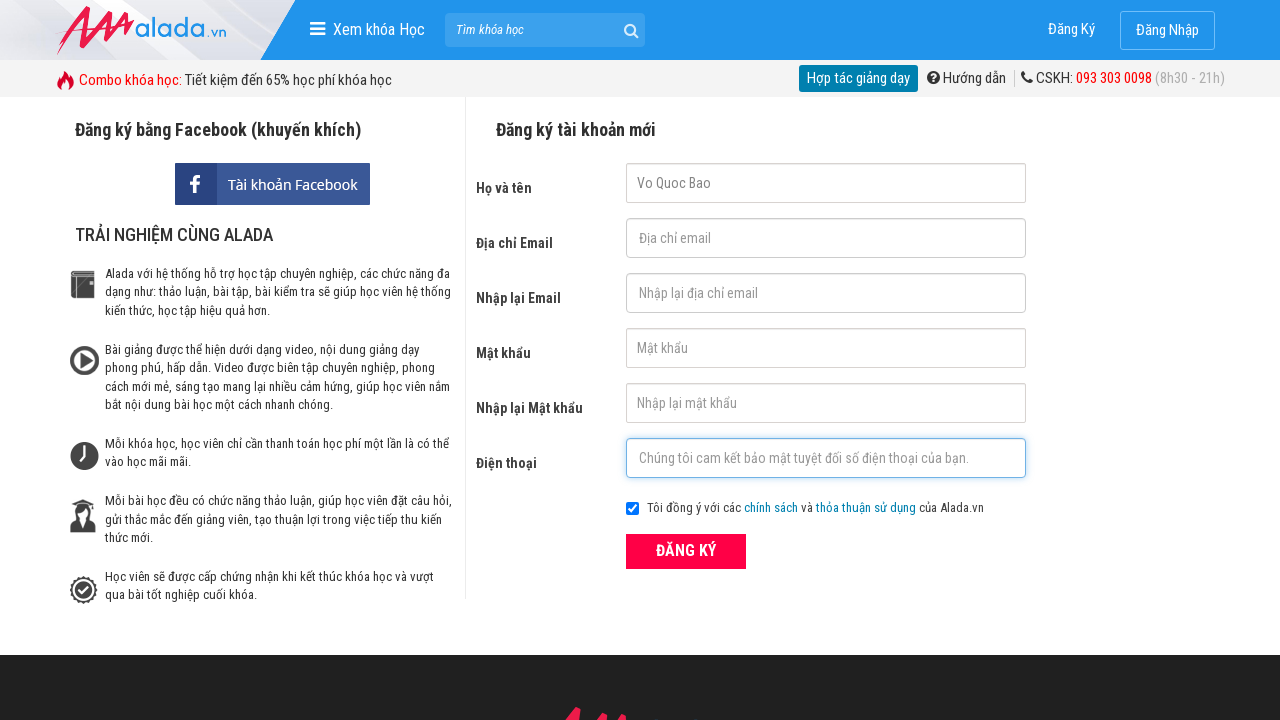

Filled email with 'quocbao@gmail.com' on #txtEmail
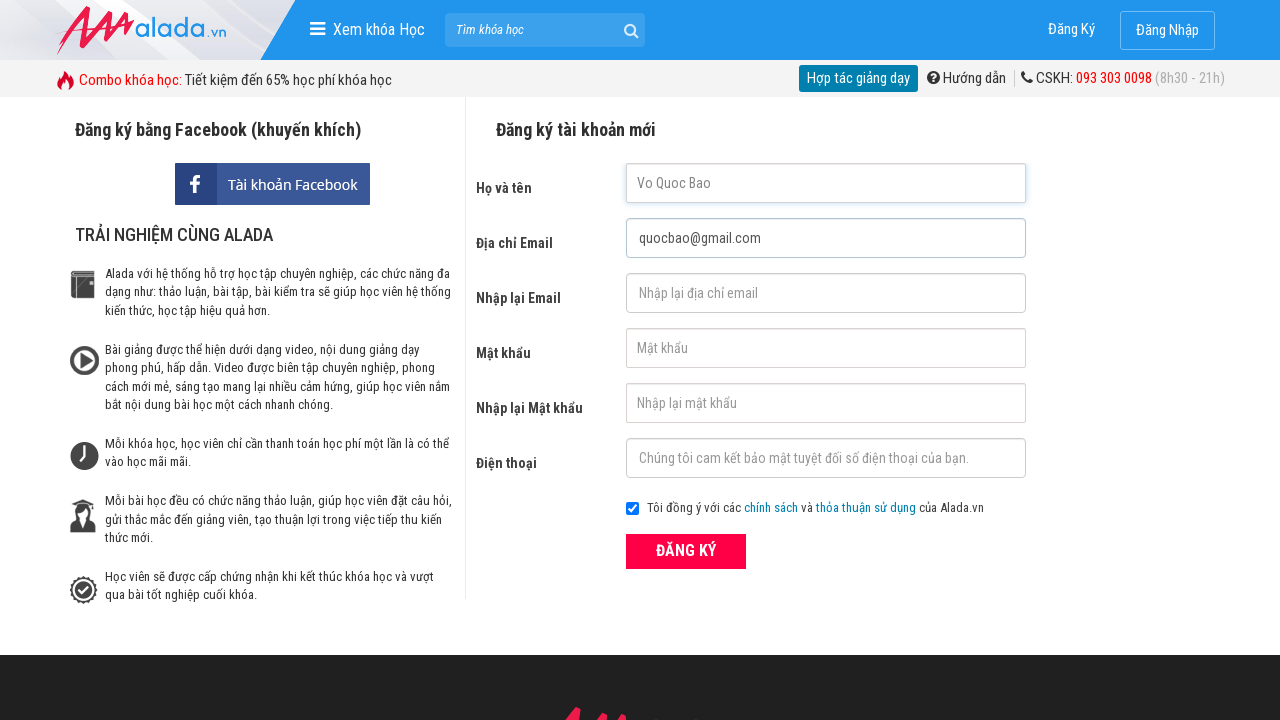

Filled confirm email with 'quocbao@gmail.com' on #txtCEmail
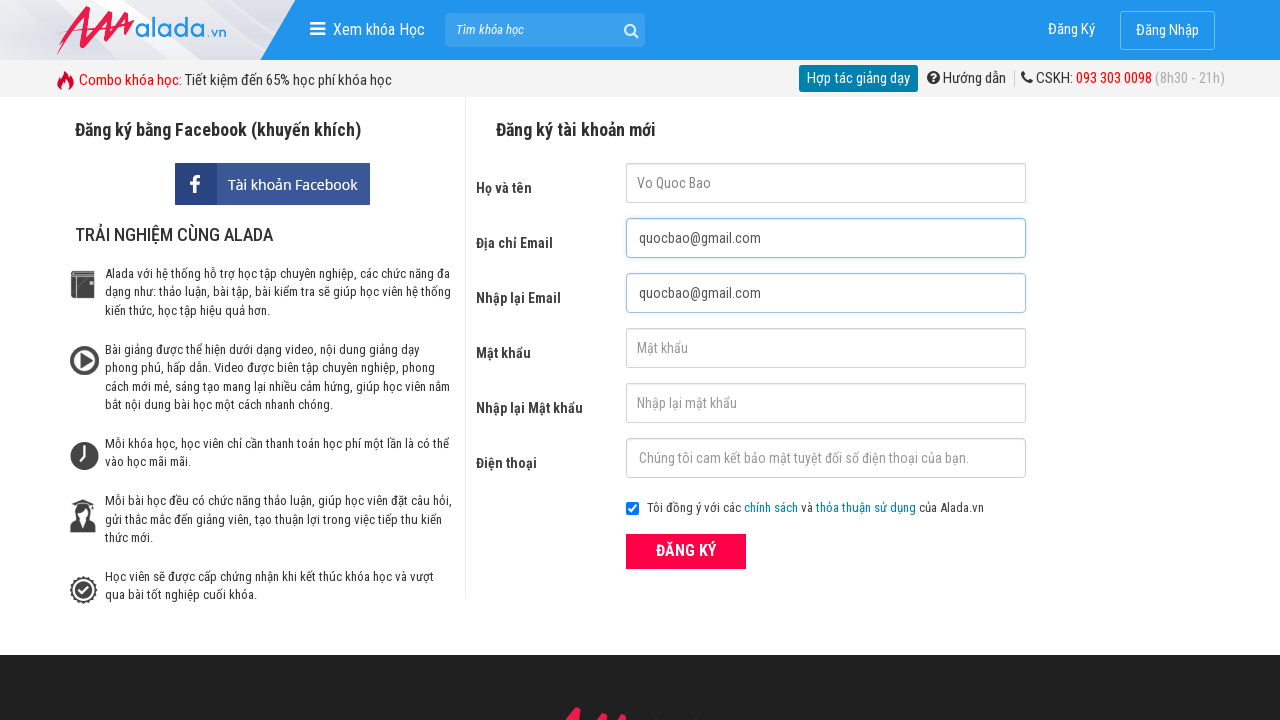

Filled password with '123456789' on #txtPassword
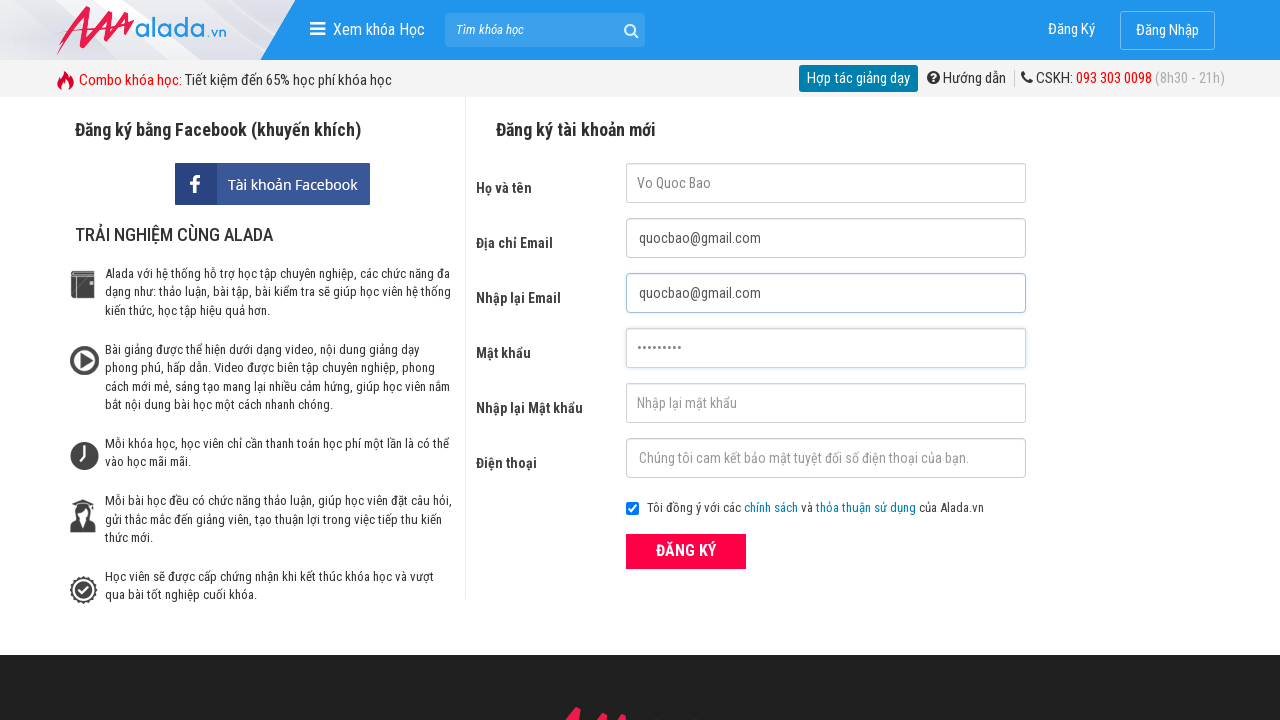

Filled confirm password with '123456789' on #txtCPassword
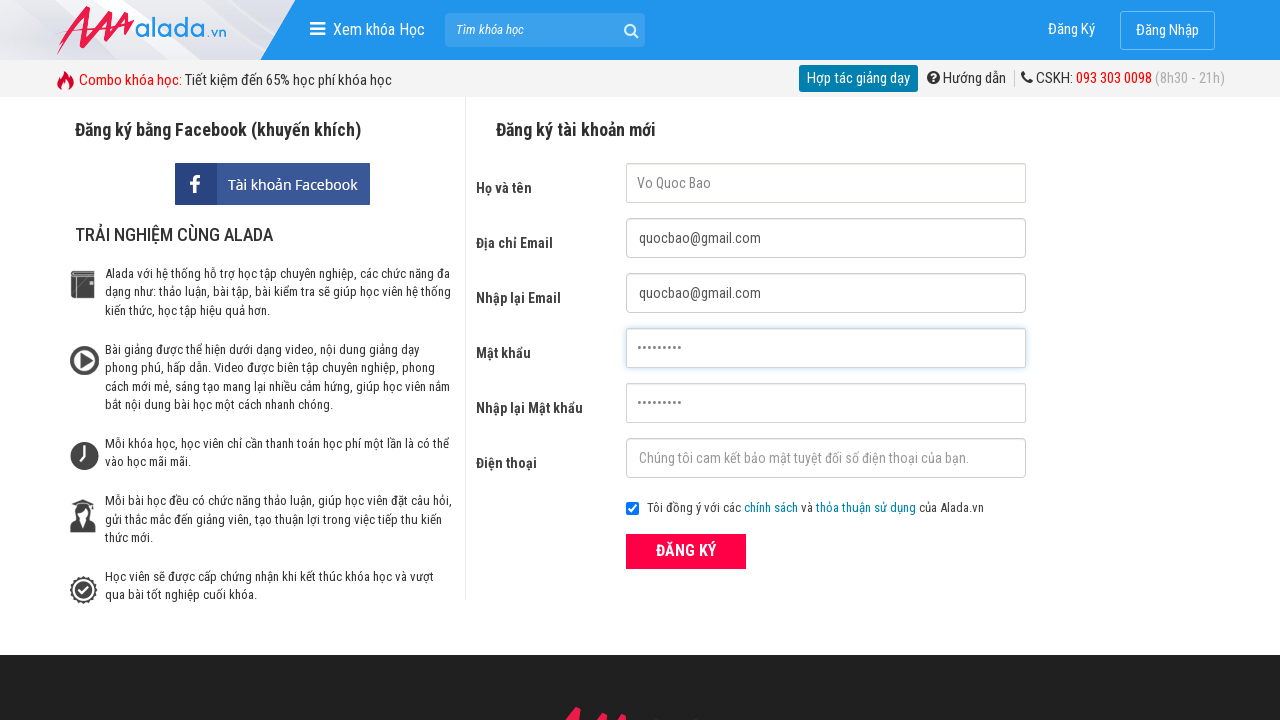

Filled phone with too many digits '08542564060099' (14 digits) on #txtPhone
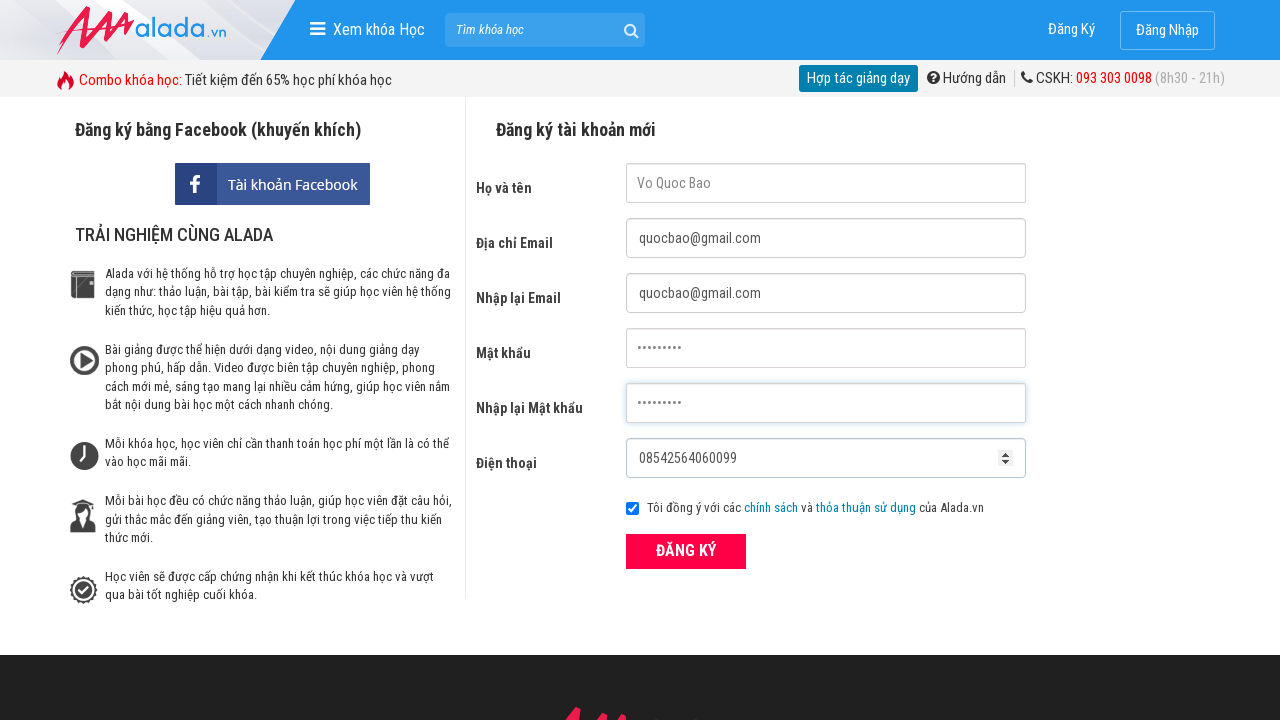

Clicked register button to test validation with too many phone digits at (686, 551) on xpath=//div[@class='form frmRegister']//button[@class='btn_pink_sm fs16']
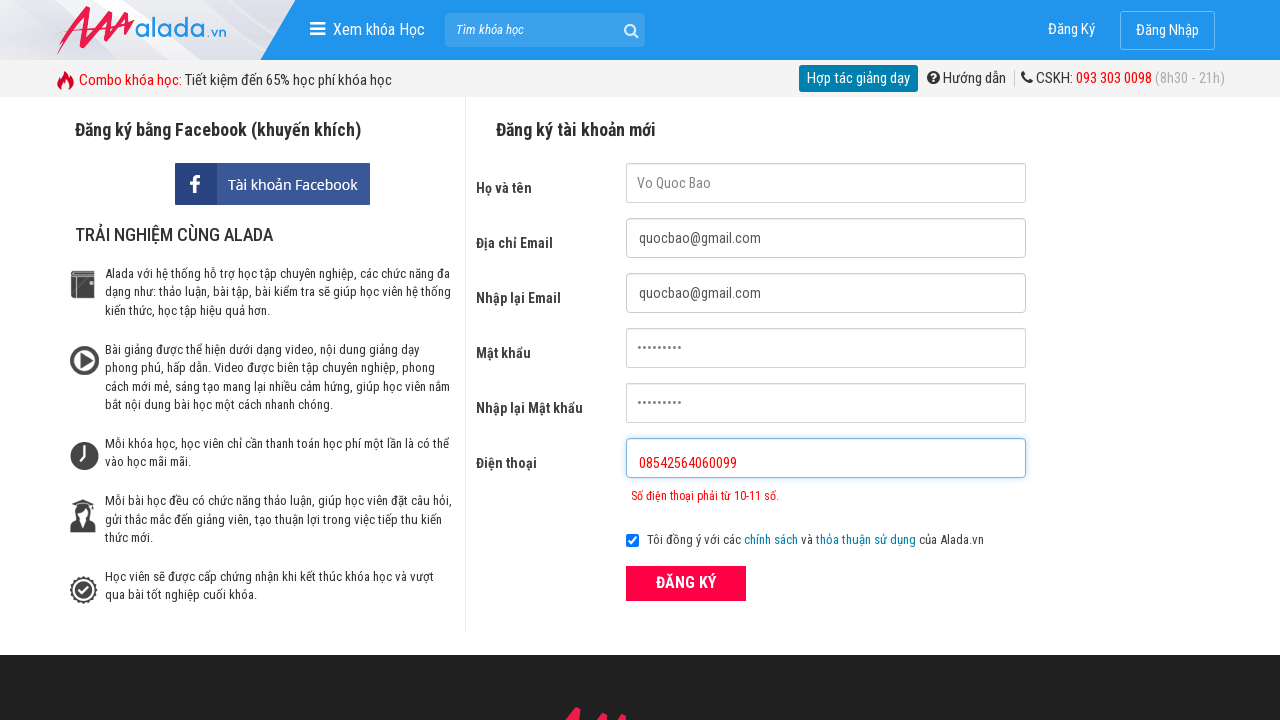

Phone error message appeared for too many digits validation
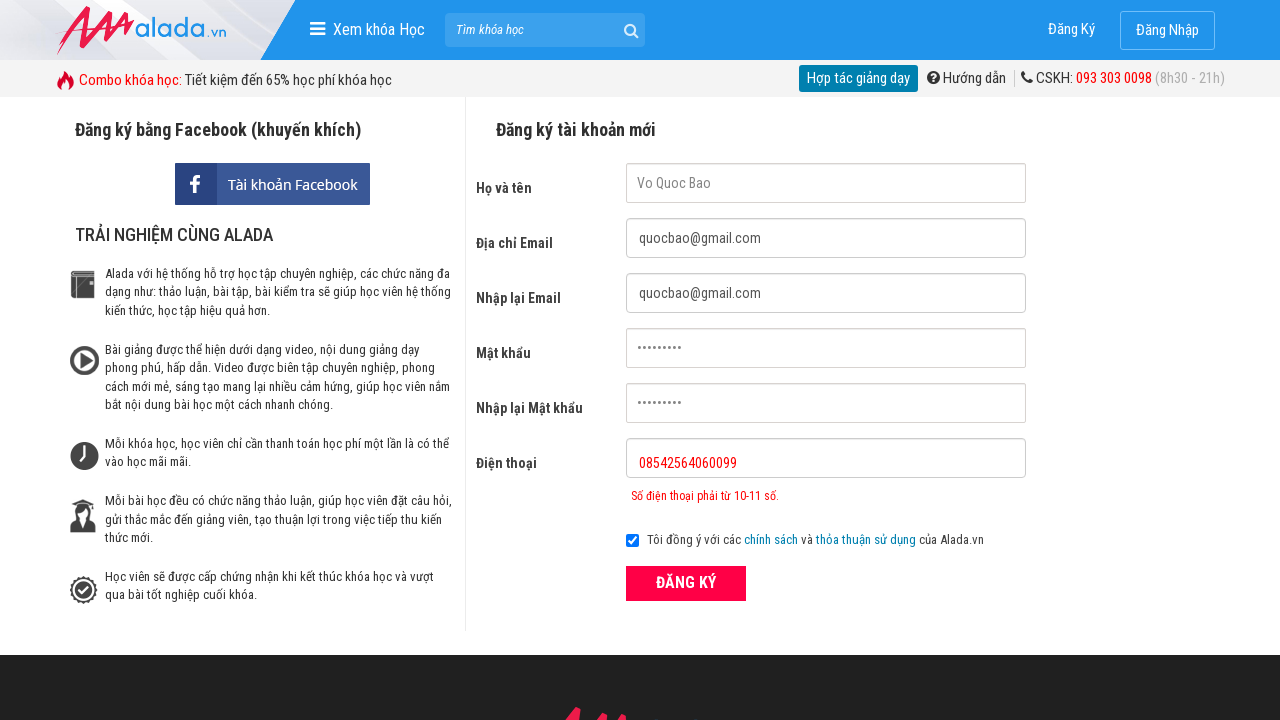

Cleared phone field to test invalid prefix on #txtPhone
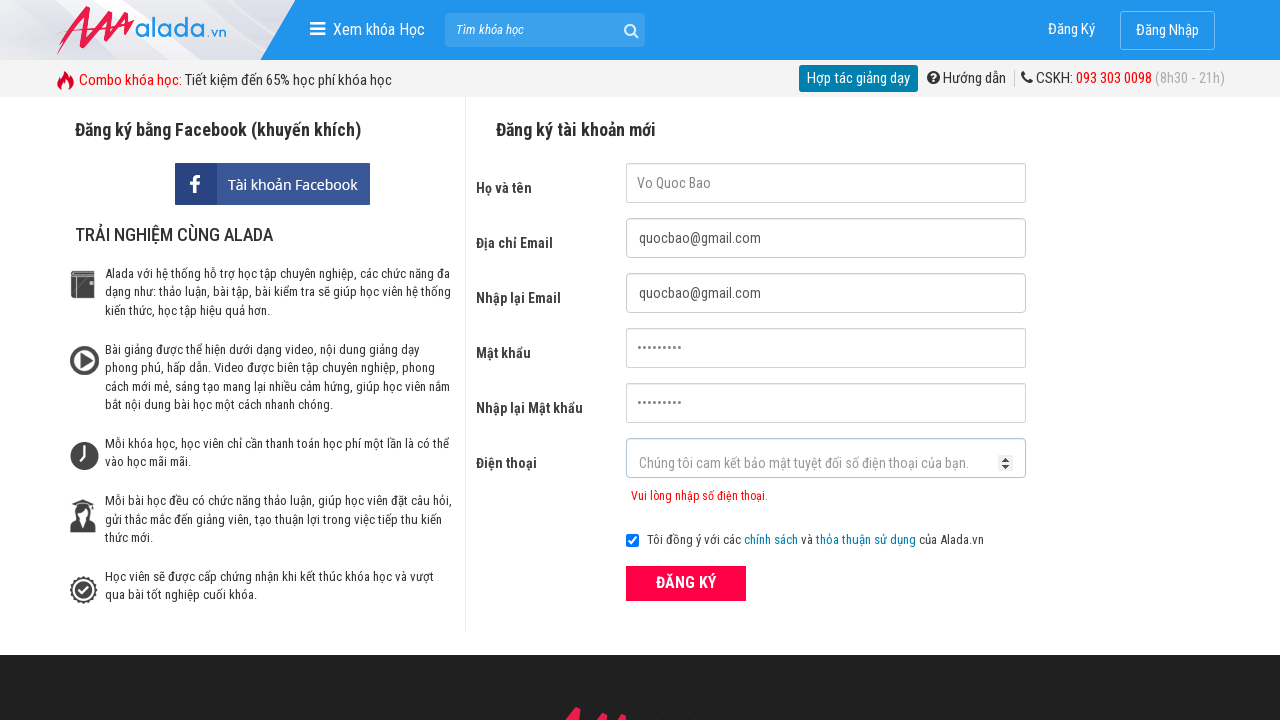

Filled phone with invalid prefix '1854256406' (starts with 1, not valid Vietnamese prefix) on #txtPhone
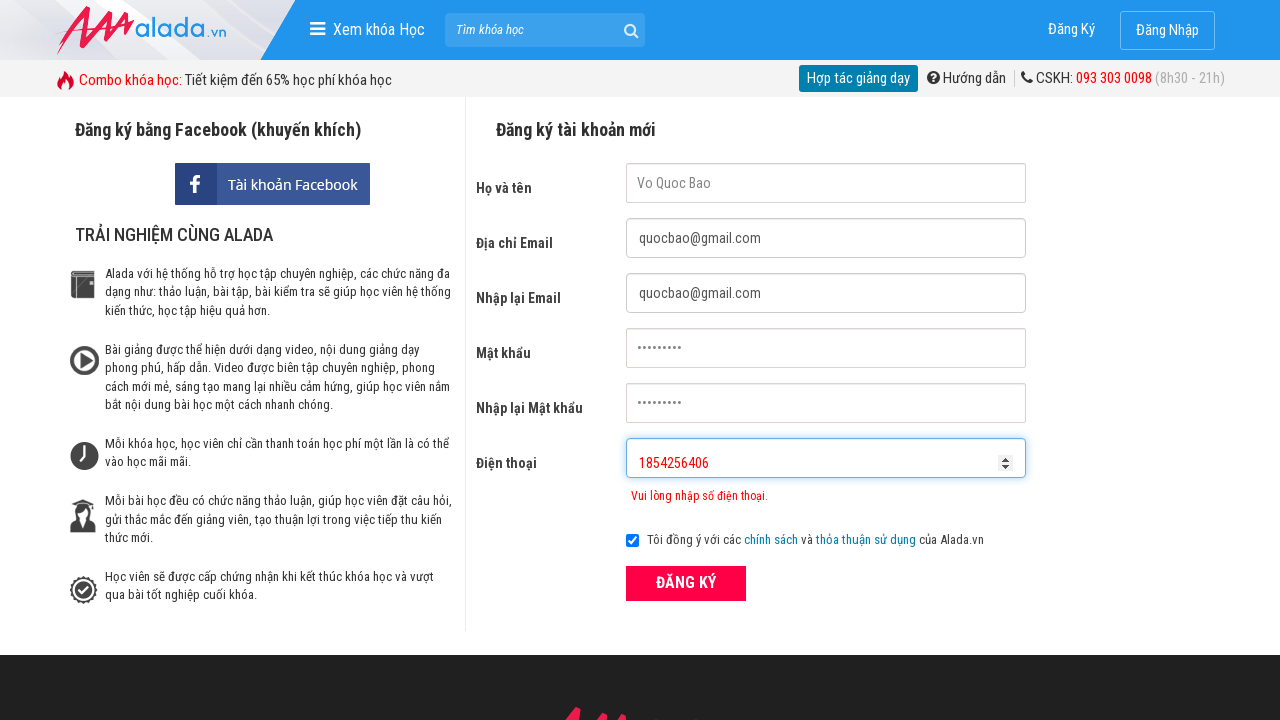

Clicked register button to test validation with invalid phone prefix at (686, 583) on xpath=//div[@class='form frmRegister']//button[@class='btn_pink_sm fs16']
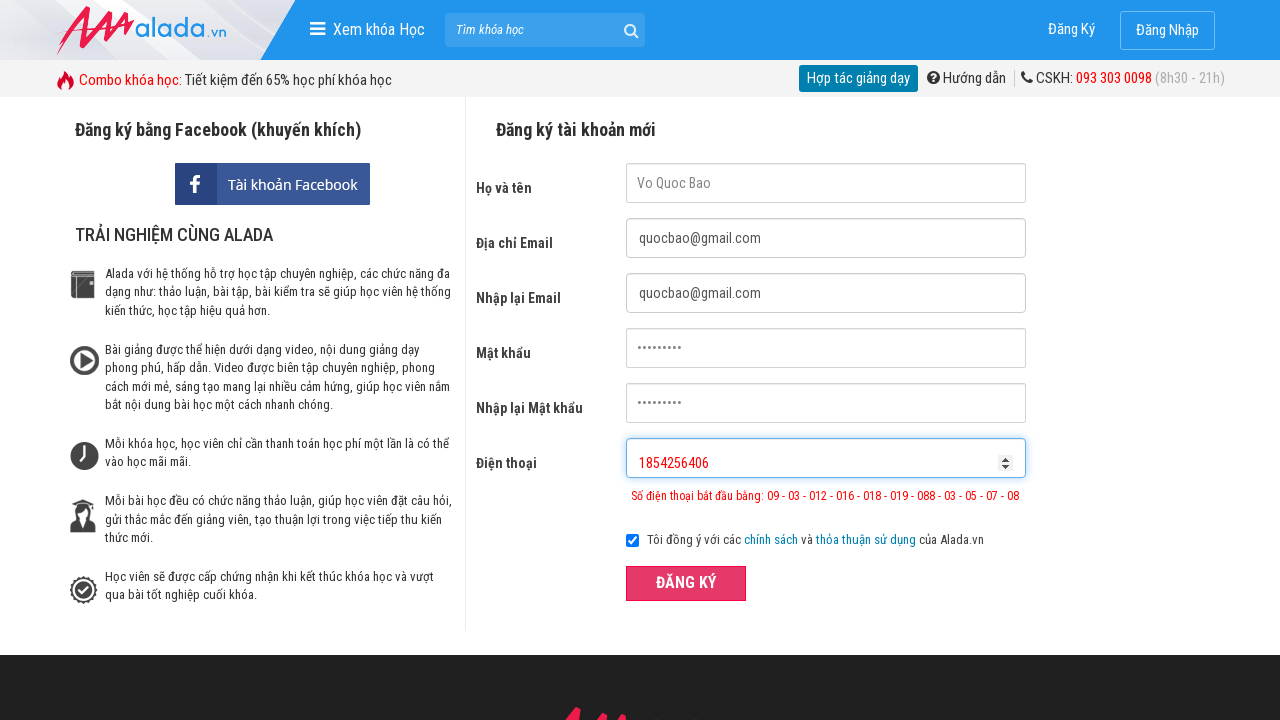

Phone error message appeared for invalid prefix validation
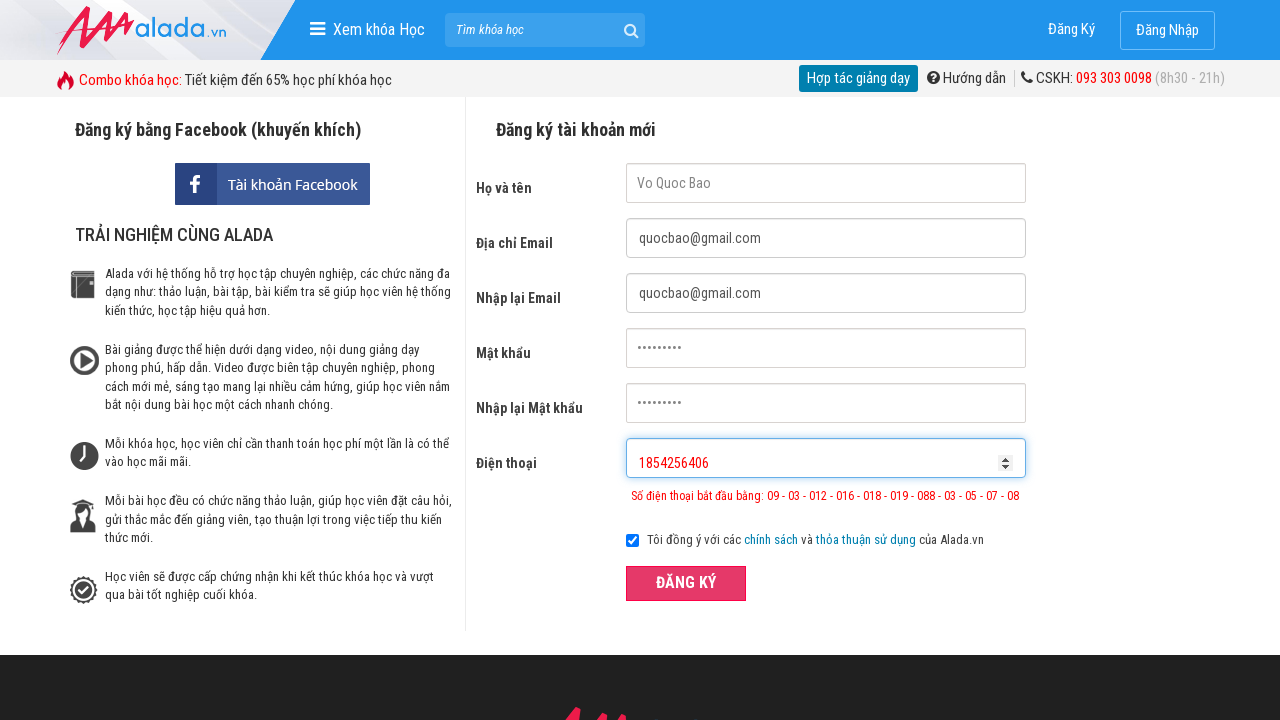

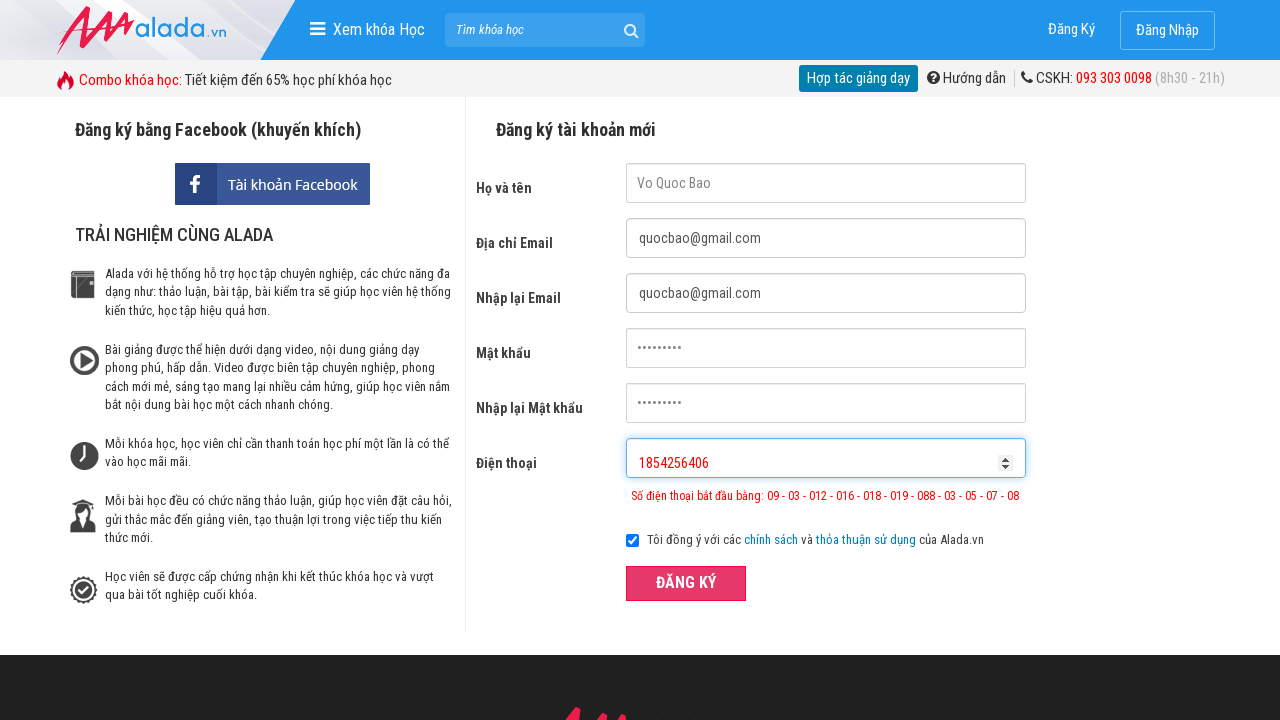